Navigates to GitHub repository pages to verify they load correctly

Starting URL: https://github.com/erikhuda/thor

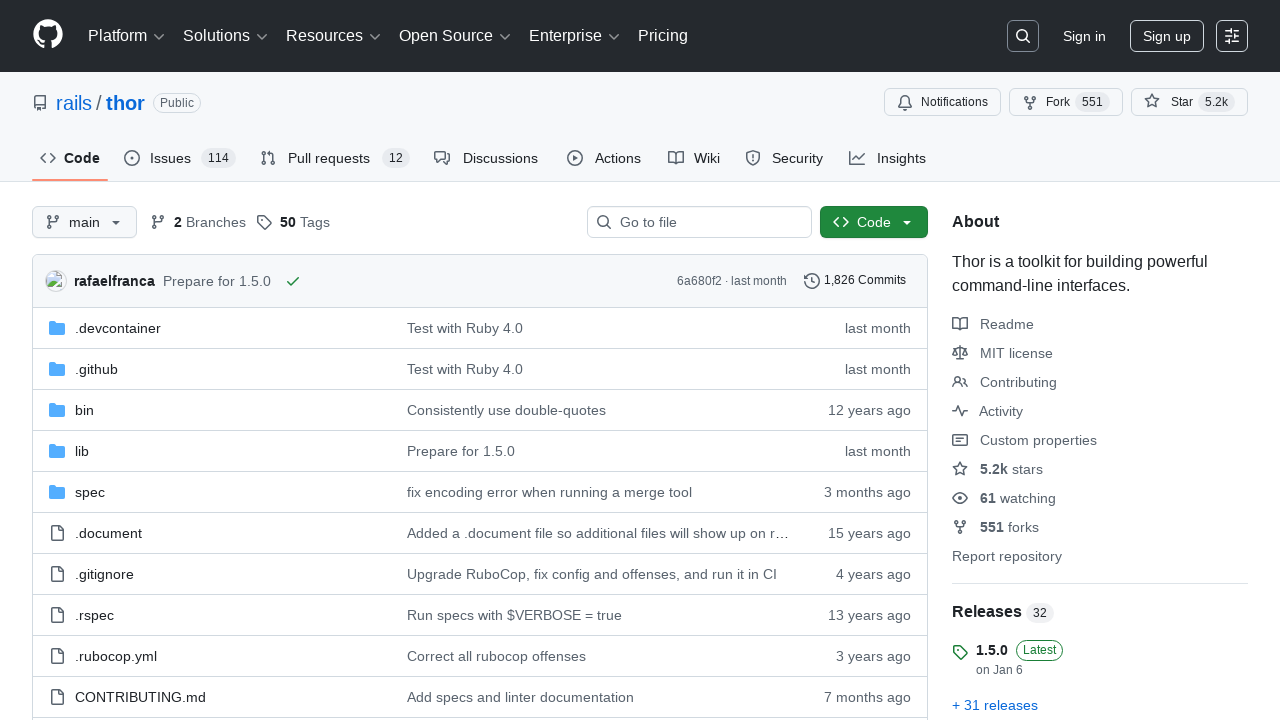

Waited for initial GitHub repository page to load (networkidle)
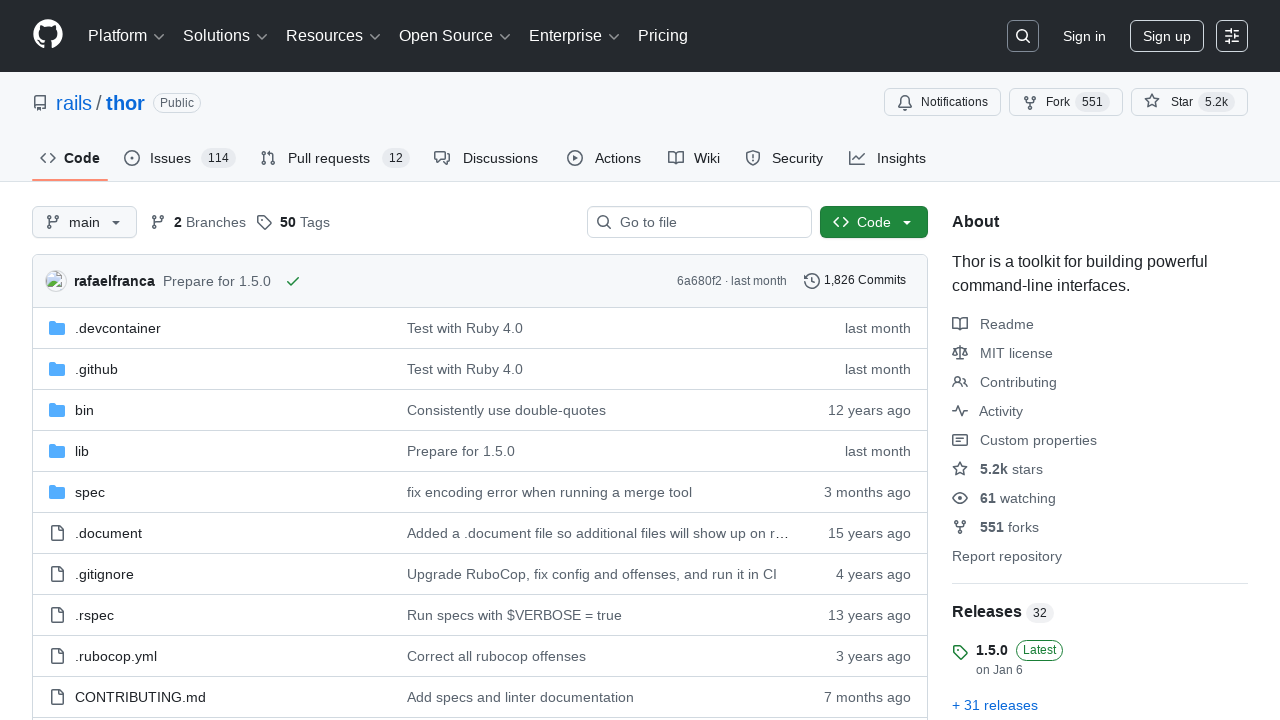

Navigated to JUnit GitHub repository
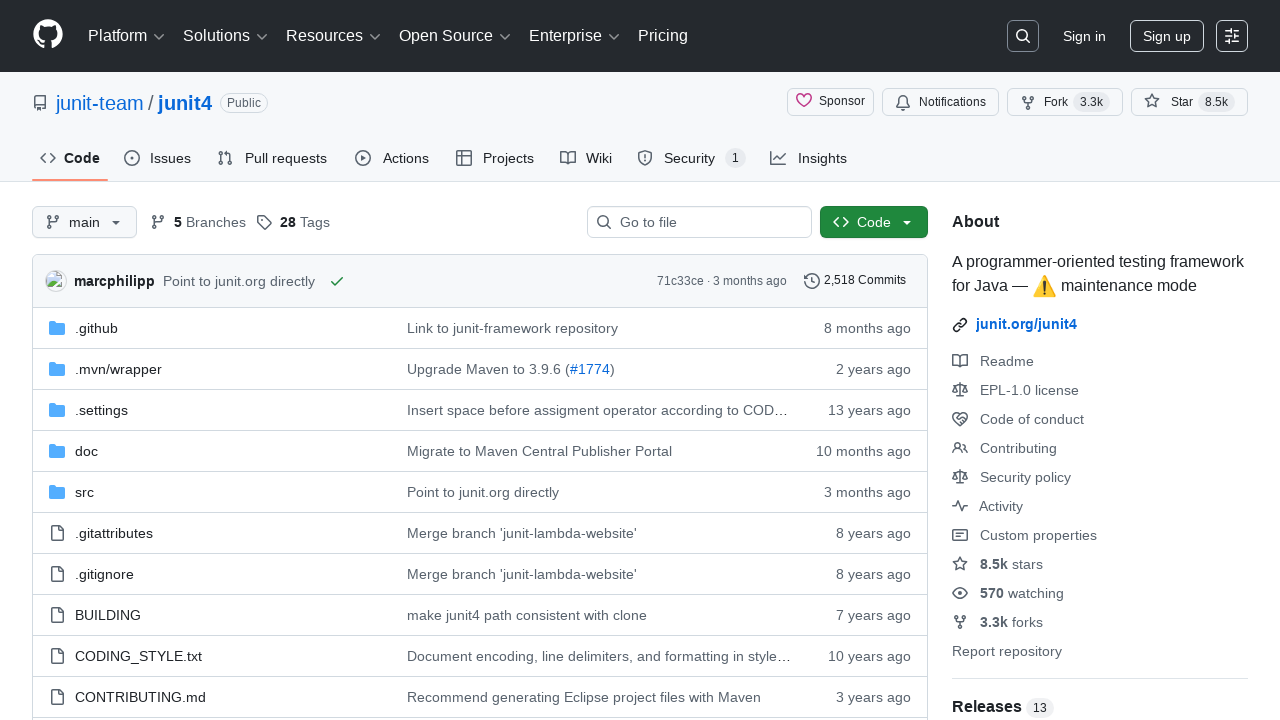

Waited for JUnit GitHub repository page to load (networkidle)
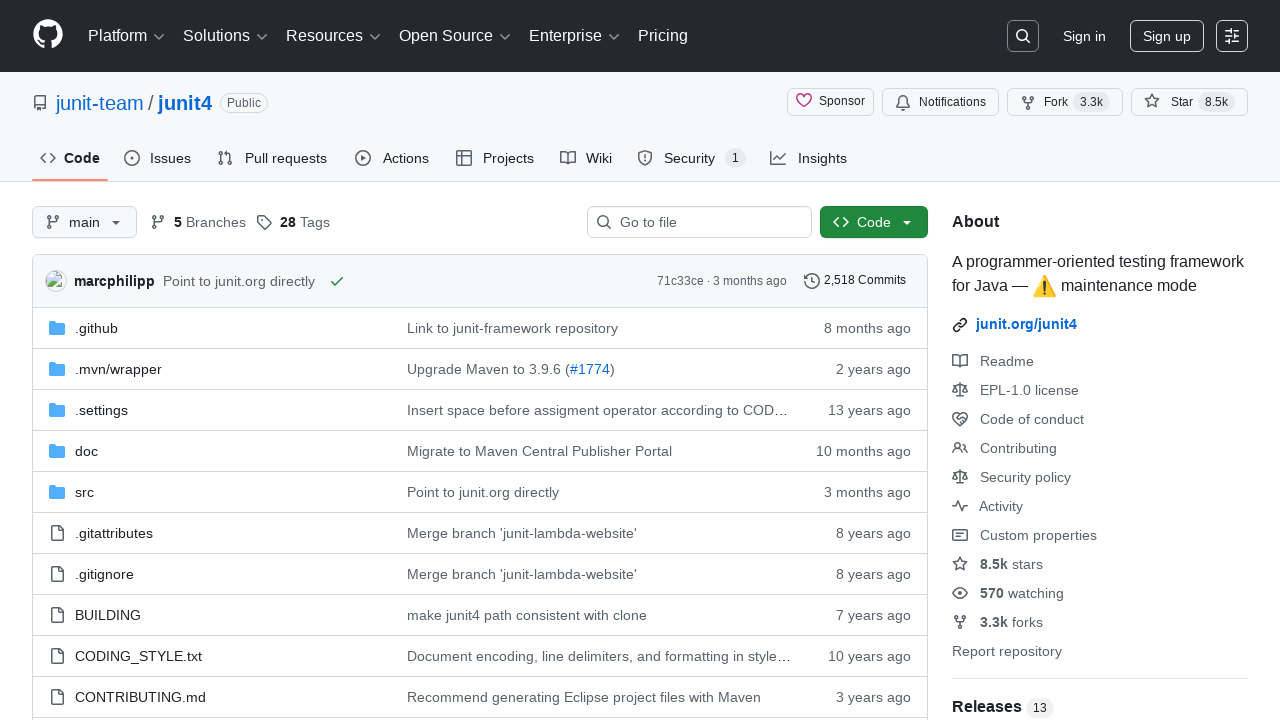

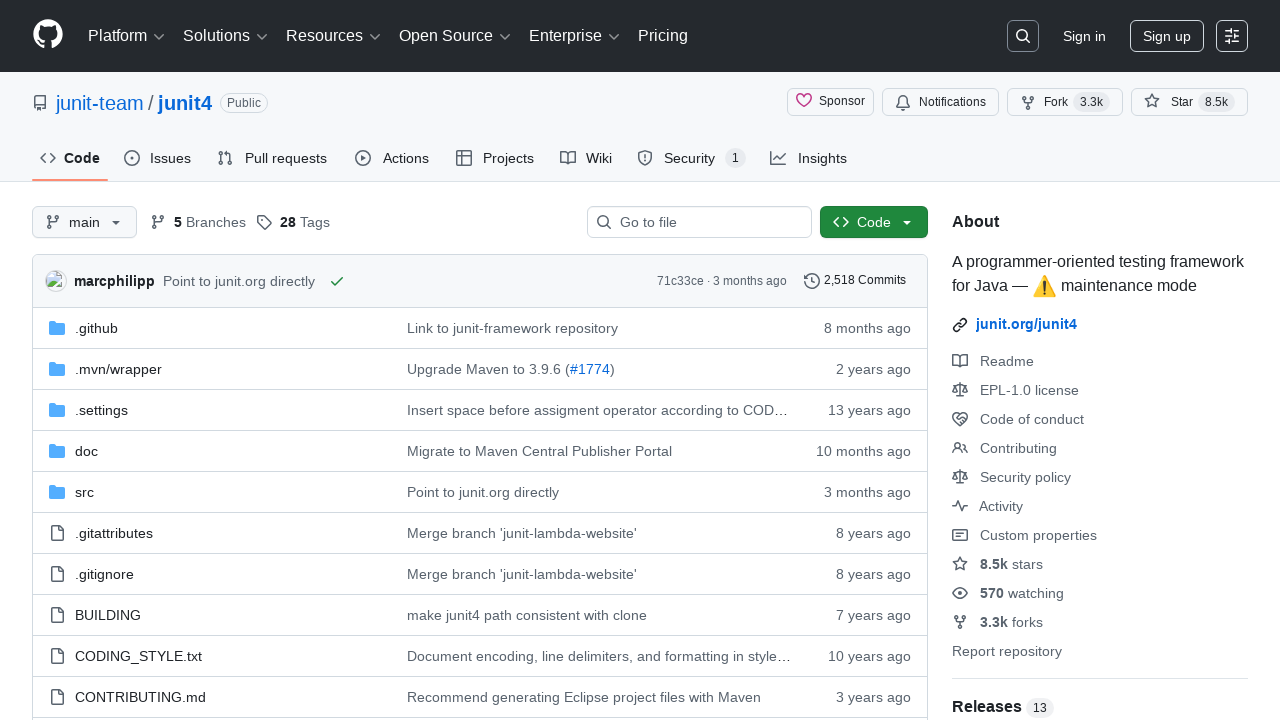